Tests that browser back button navigation works correctly with filter views

Starting URL: https://demo.playwright.dev/todomvc

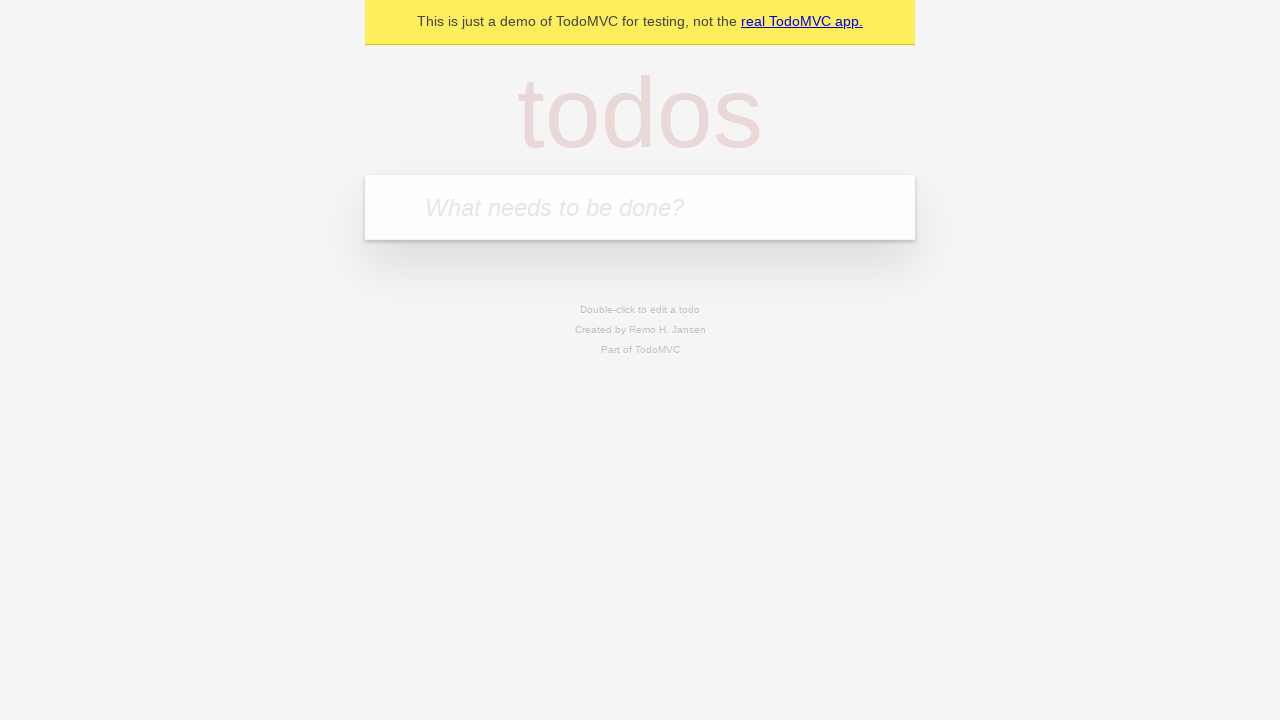

Filled todo input with 'buy some cheese' on internal:attr=[placeholder="What needs to be done?"i]
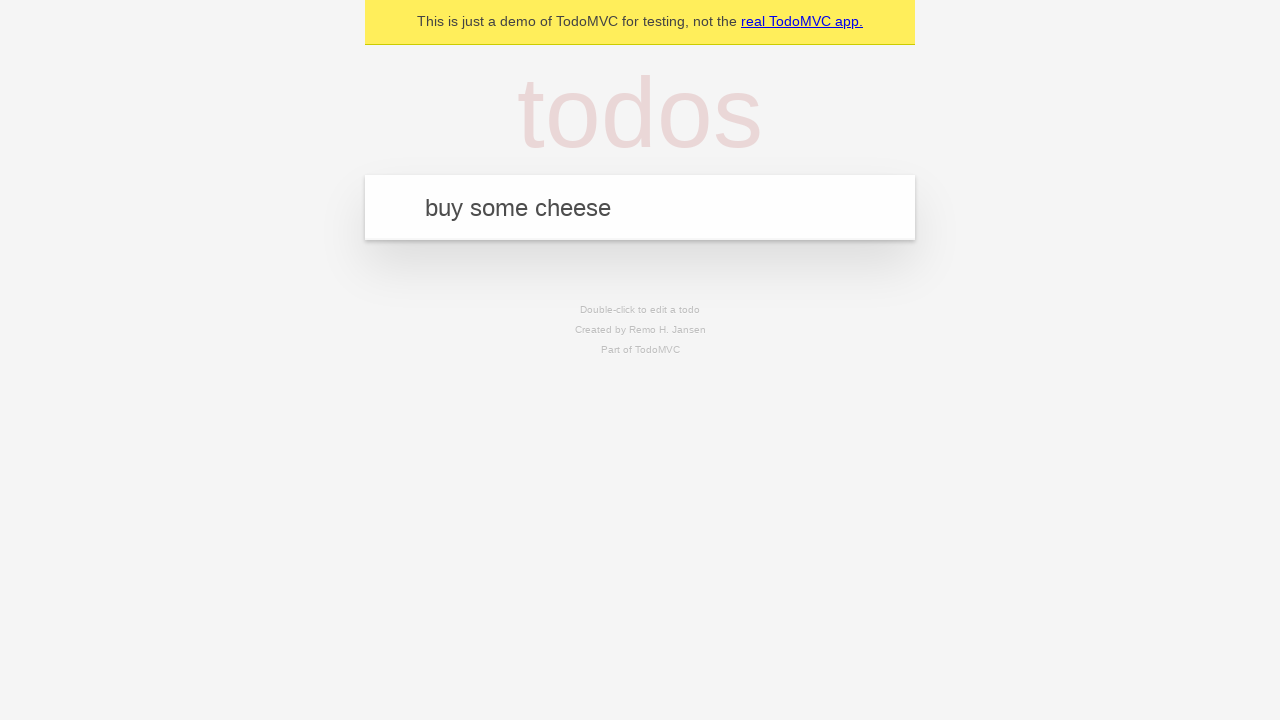

Pressed Enter to create first todo on internal:attr=[placeholder="What needs to be done?"i]
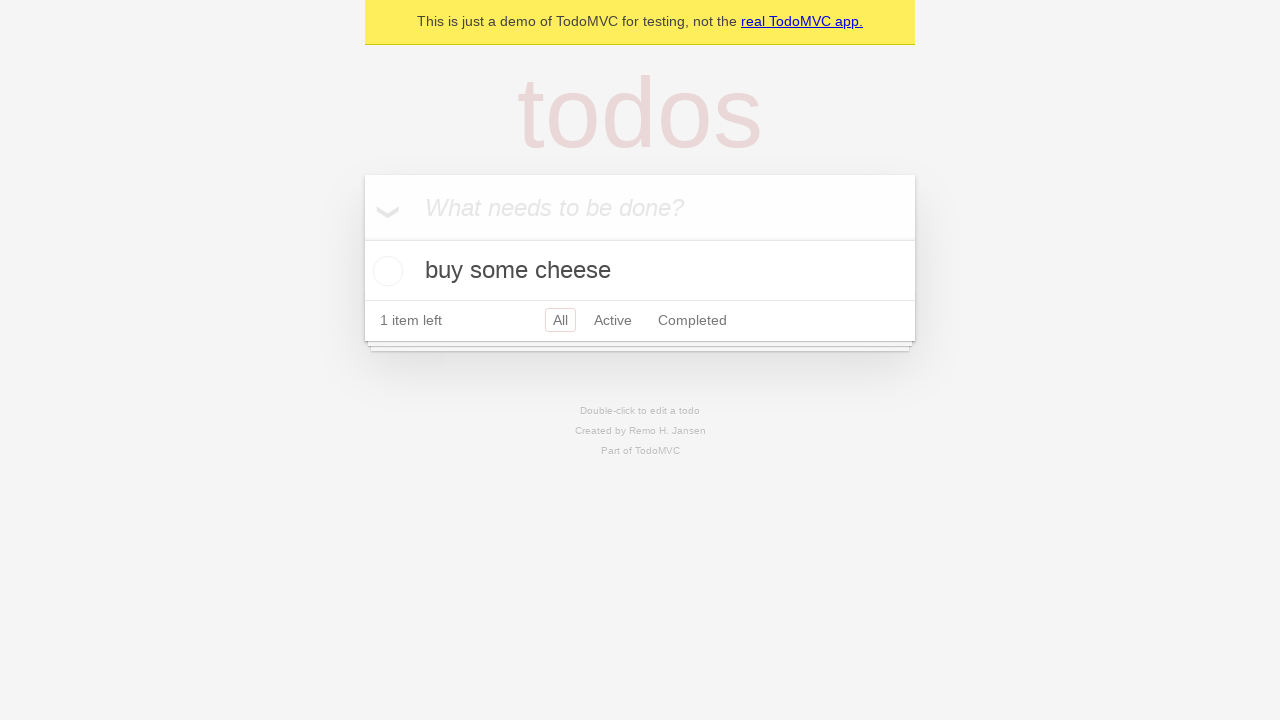

Filled todo input with 'feed the cat' on internal:attr=[placeholder="What needs to be done?"i]
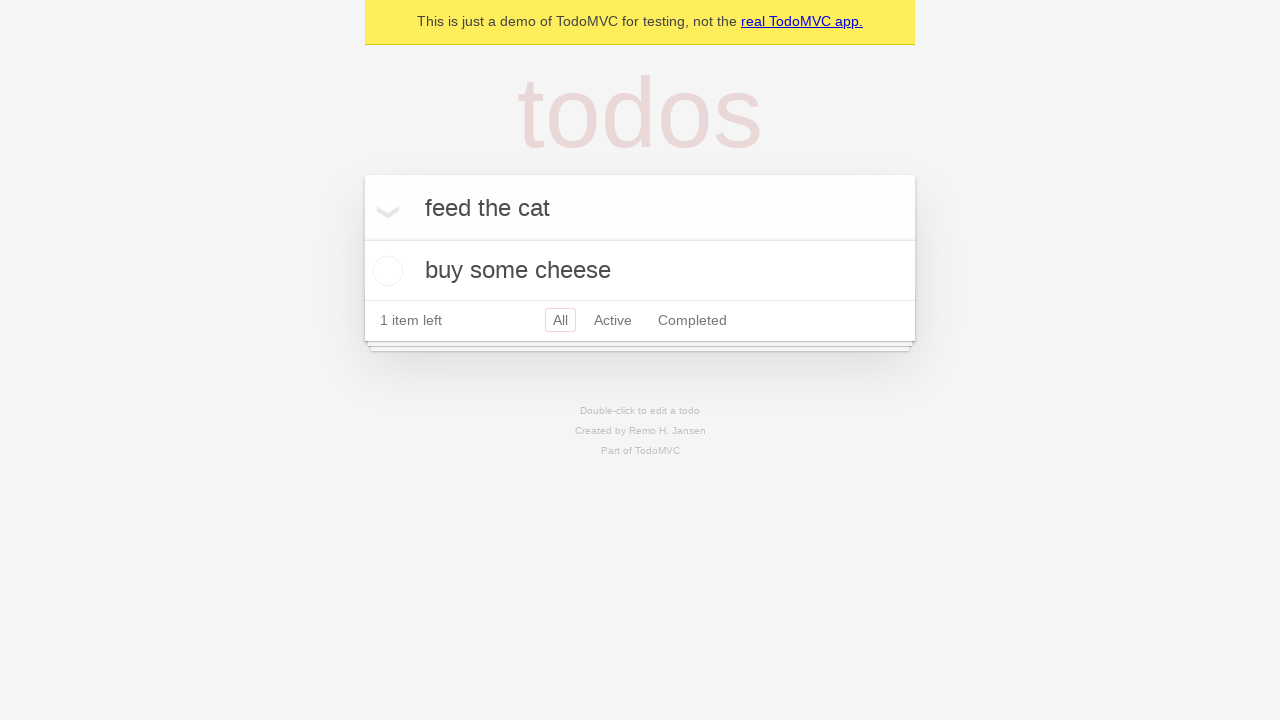

Pressed Enter to create second todo on internal:attr=[placeholder="What needs to be done?"i]
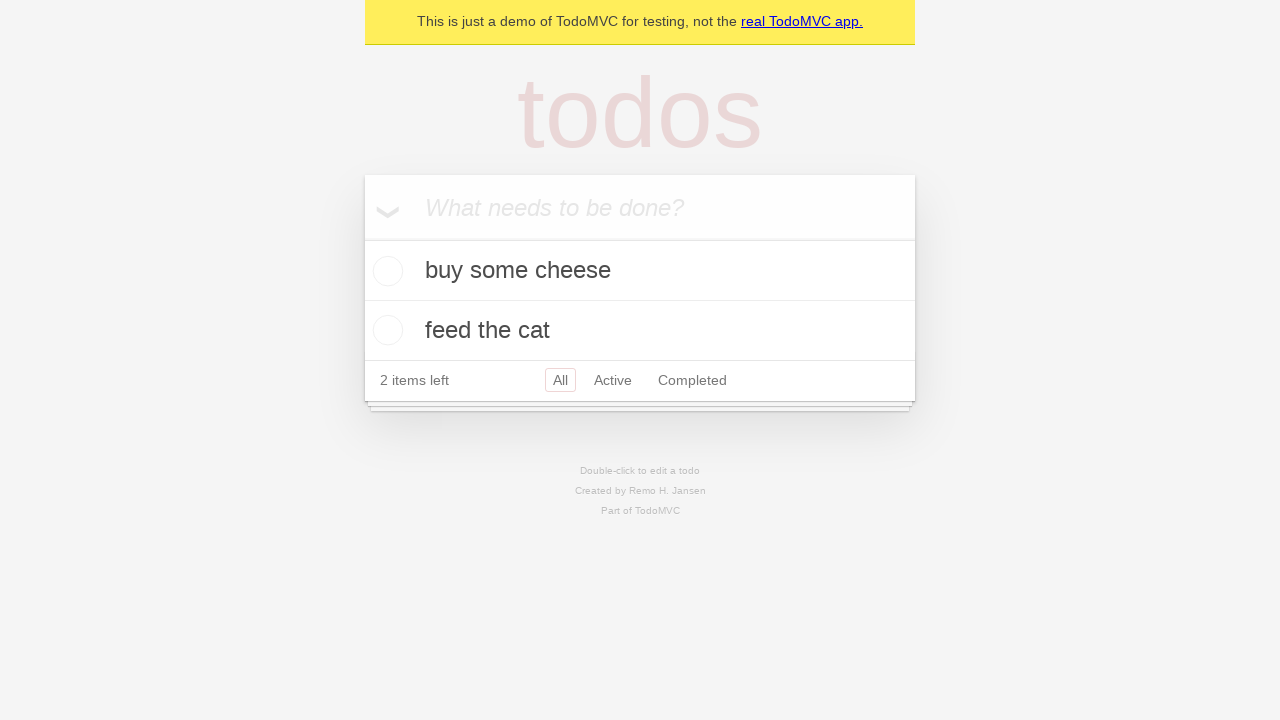

Filled todo input with 'book a doctors appointment' on internal:attr=[placeholder="What needs to be done?"i]
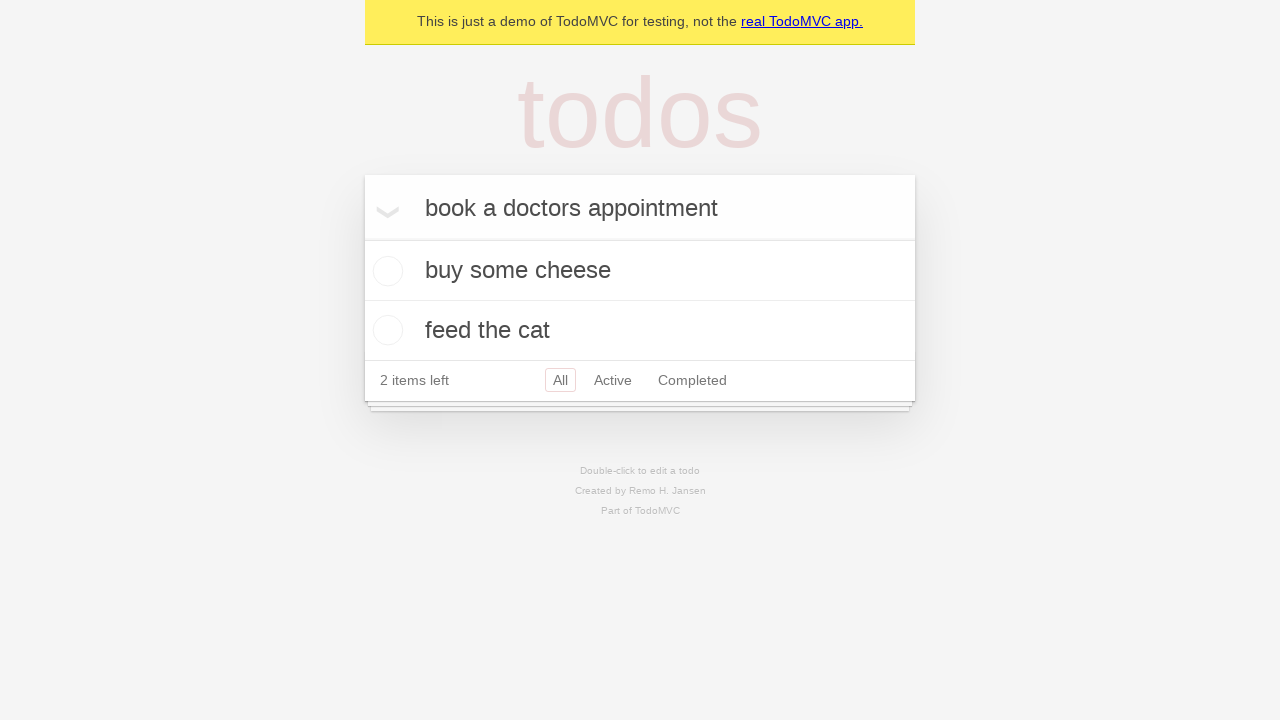

Pressed Enter to create third todo on internal:attr=[placeholder="What needs to be done?"i]
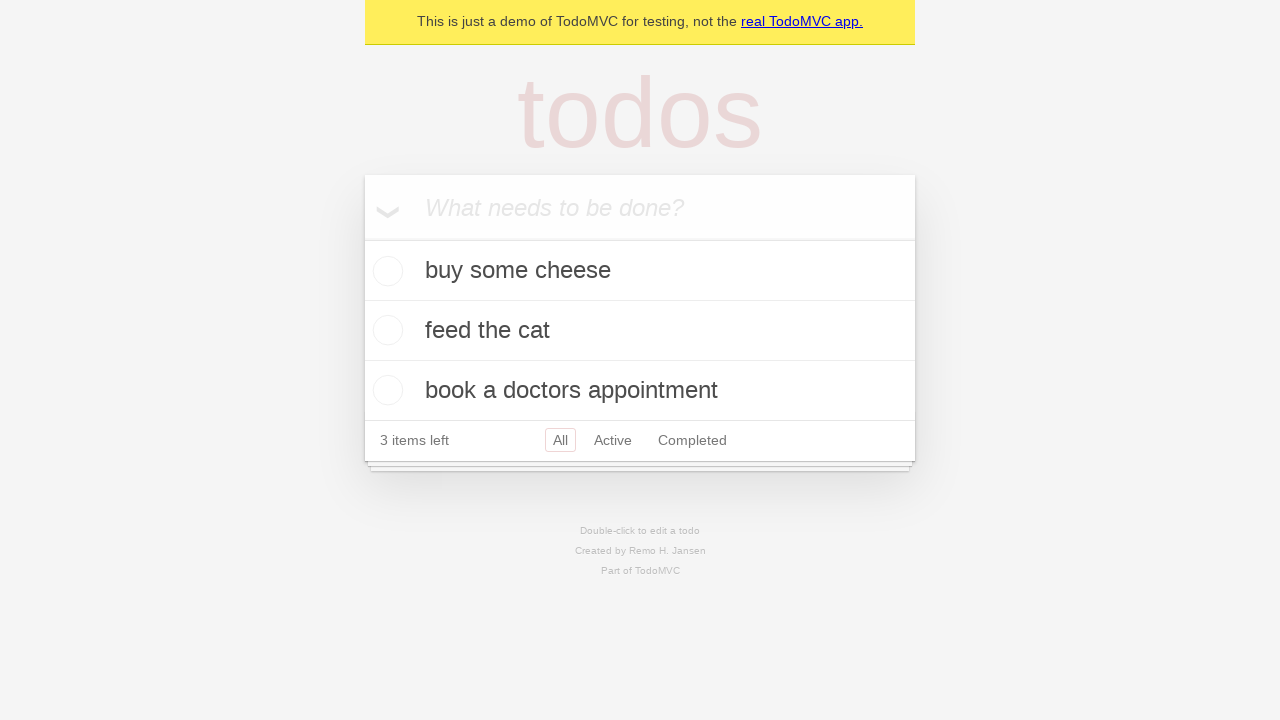

Checked the second todo item at (385, 330) on [data-testid='todo-item'] >> nth=1 >> internal:role=checkbox
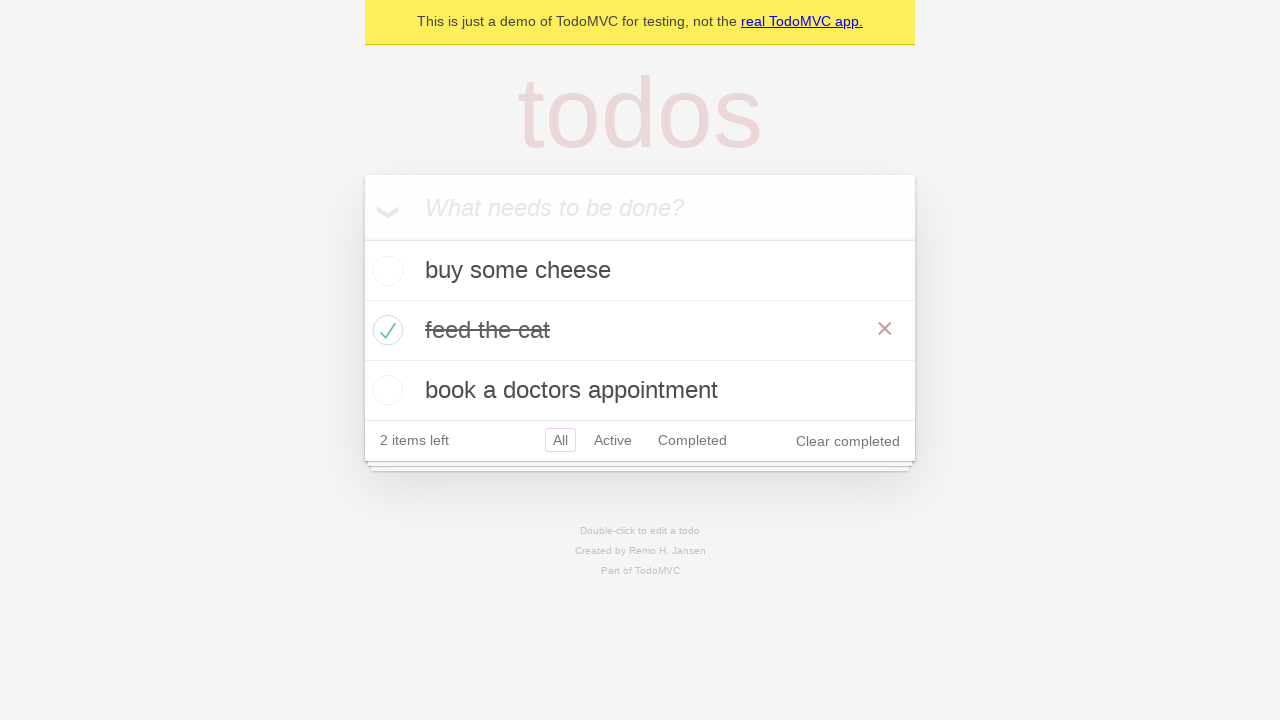

Clicked 'All' filter link at (560, 440) on internal:role=link[name="All"i]
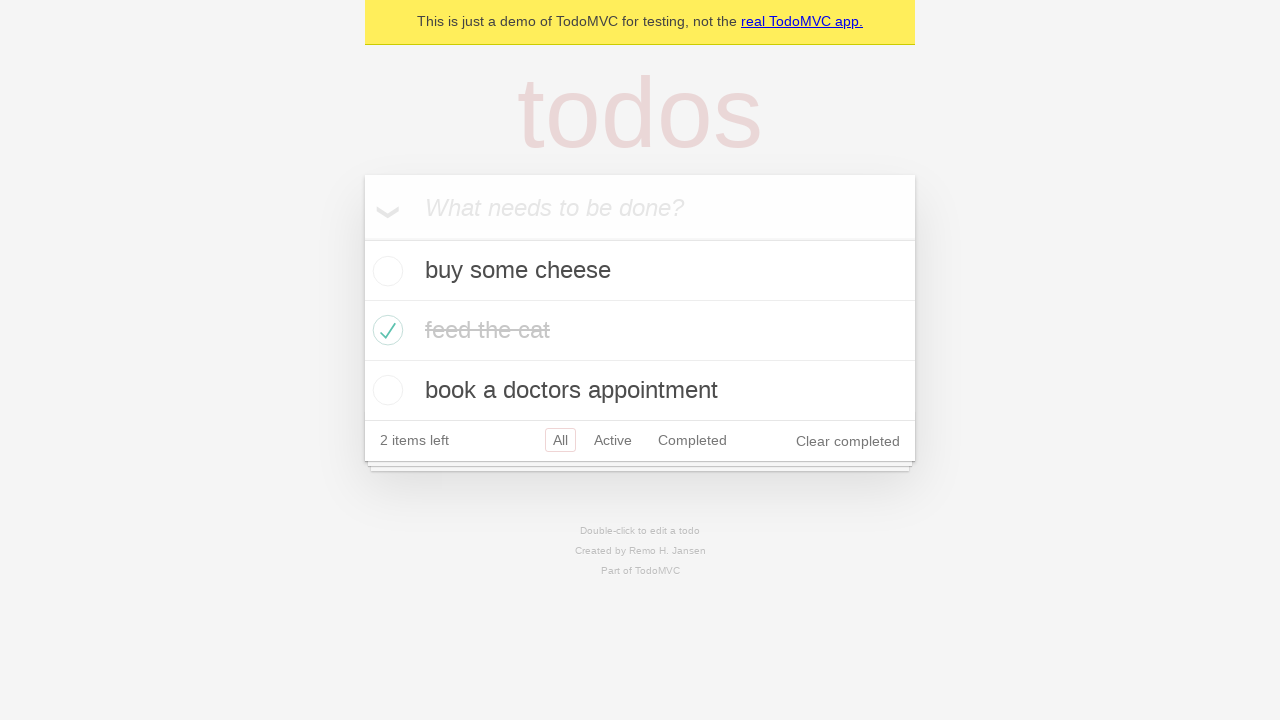

Clicked 'Active' filter link at (613, 440) on internal:role=link[name="Active"i]
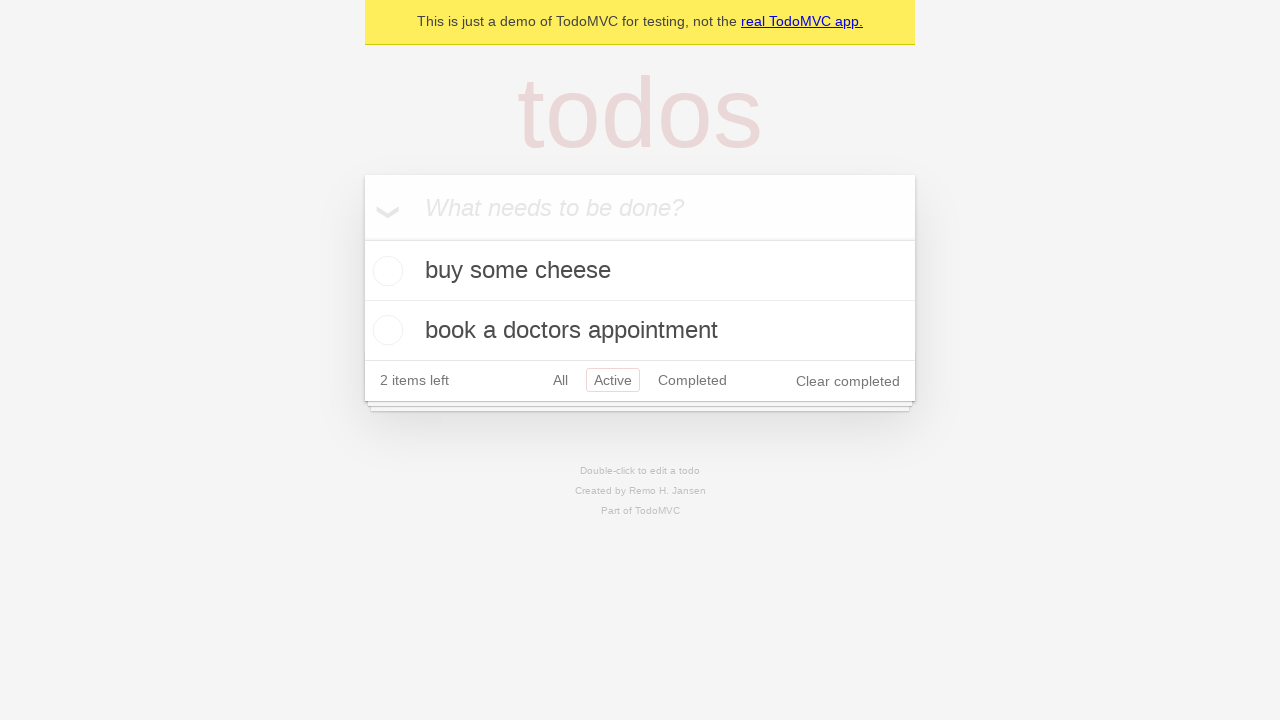

Clicked 'Completed' filter link at (692, 380) on internal:role=link[name="Completed"i]
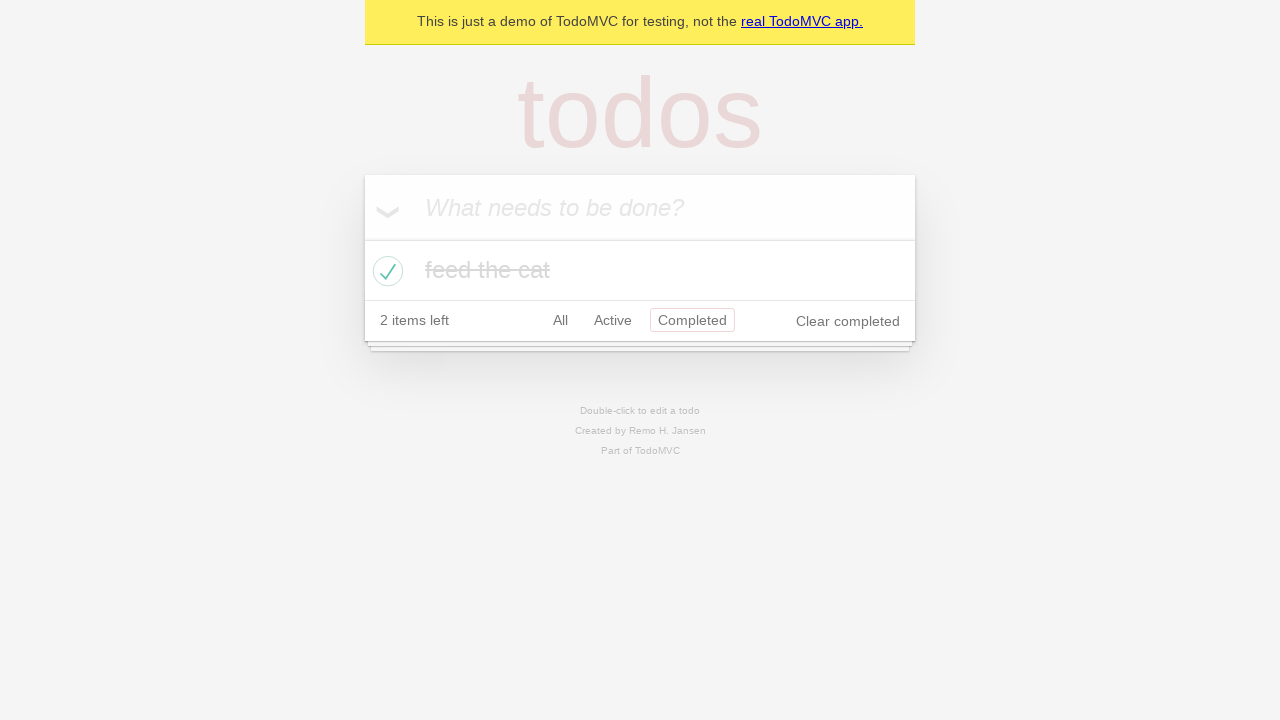

Navigated back using browser back button (from Completed to Active)
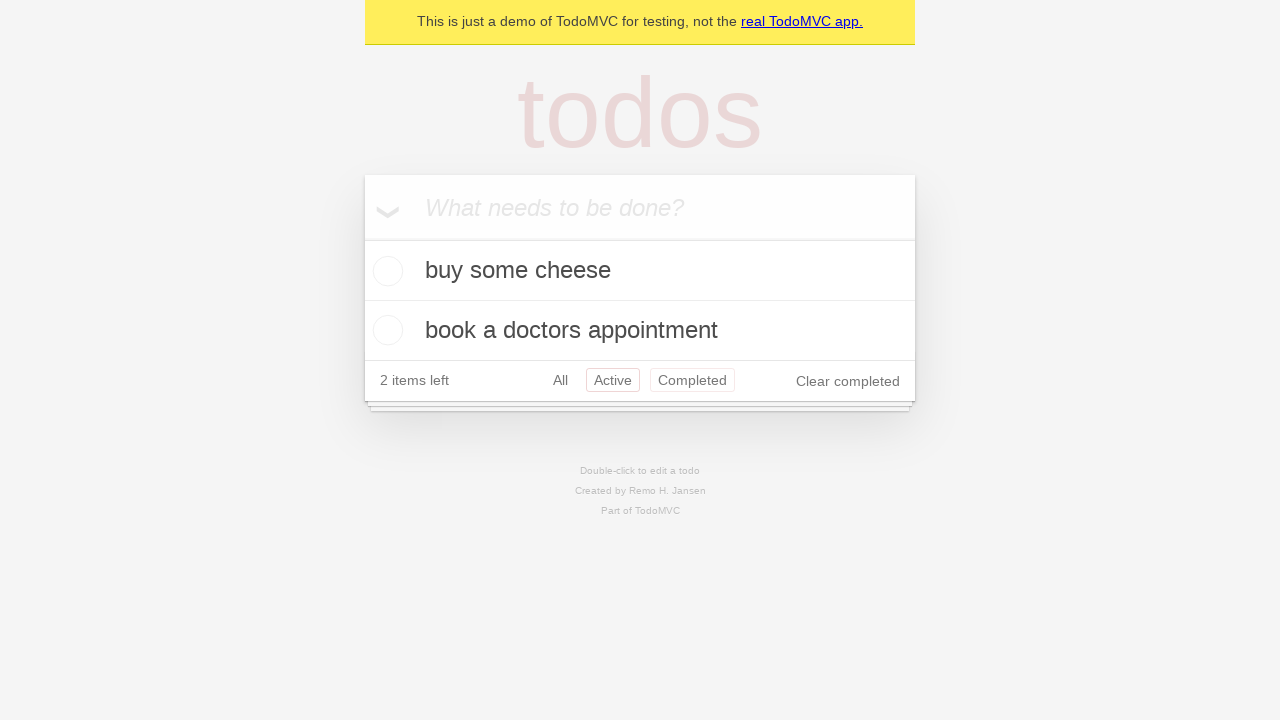

Navigated back using browser back button (from Active to All)
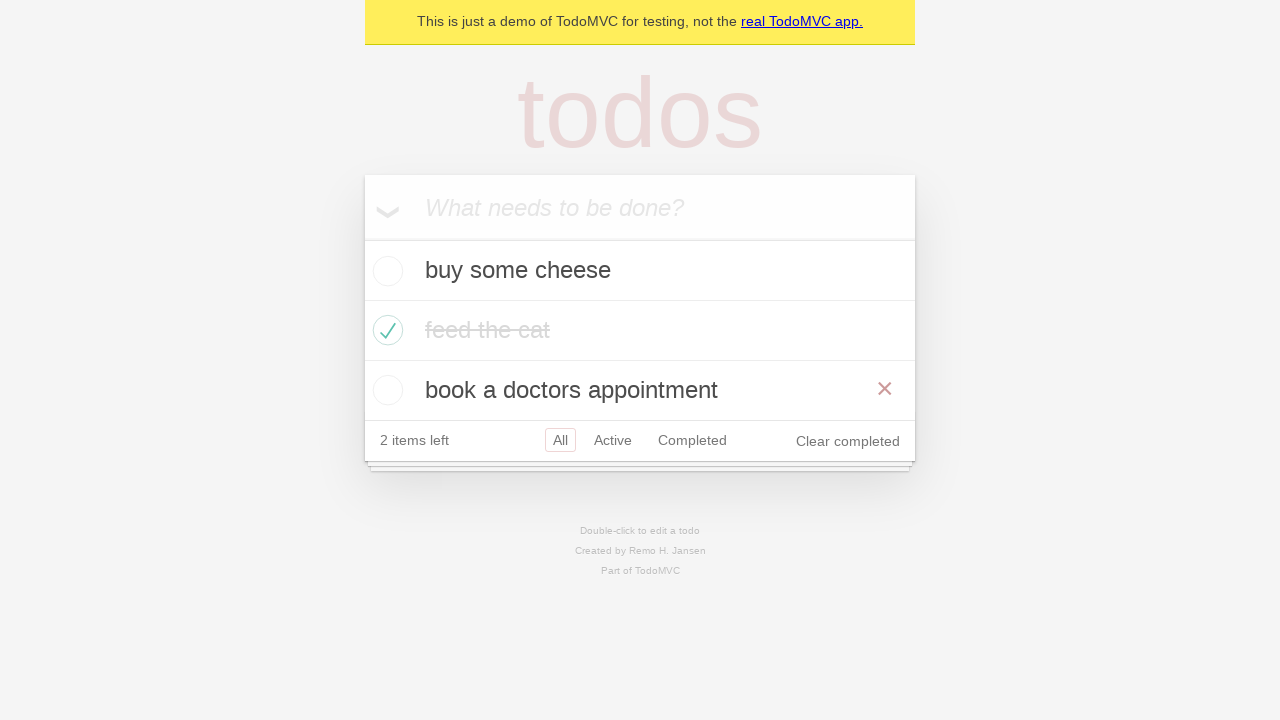

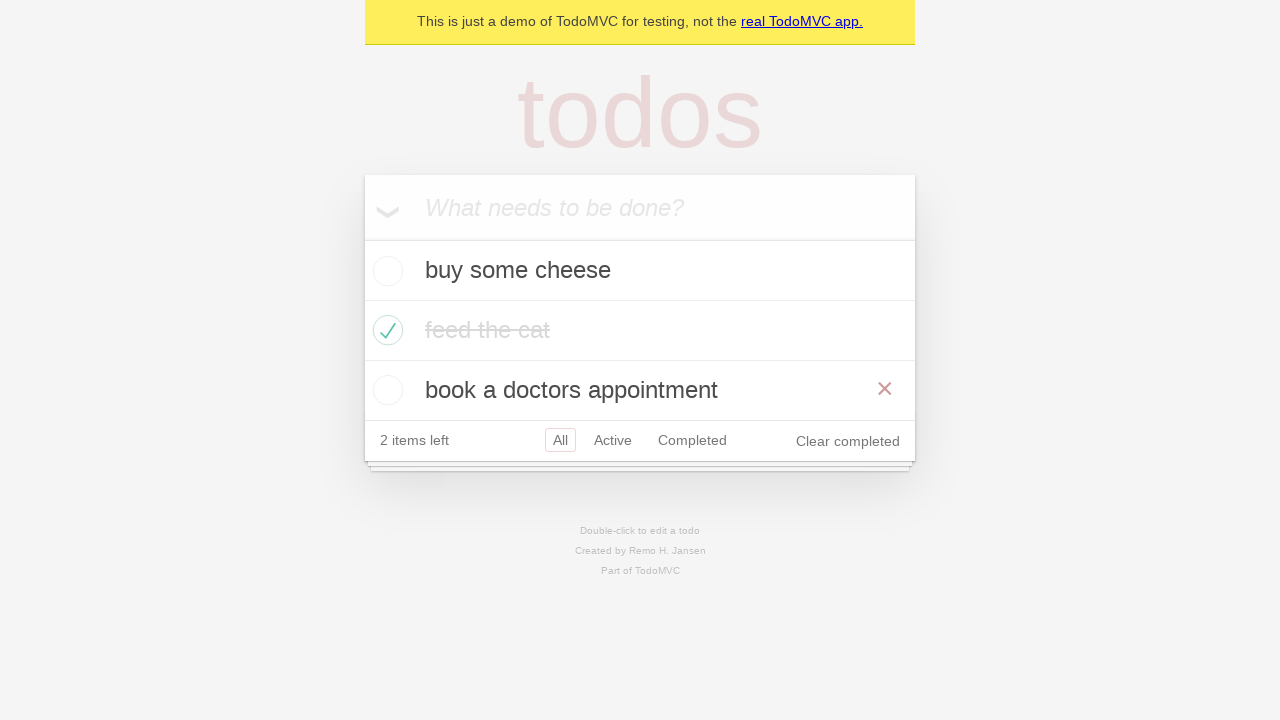